Tests dropdown selection functionality by selecting an option with text "Two" from a basic dropdown demo on Formstone's component page

Starting URL: https://formstone.it/components/dropdown/demo/

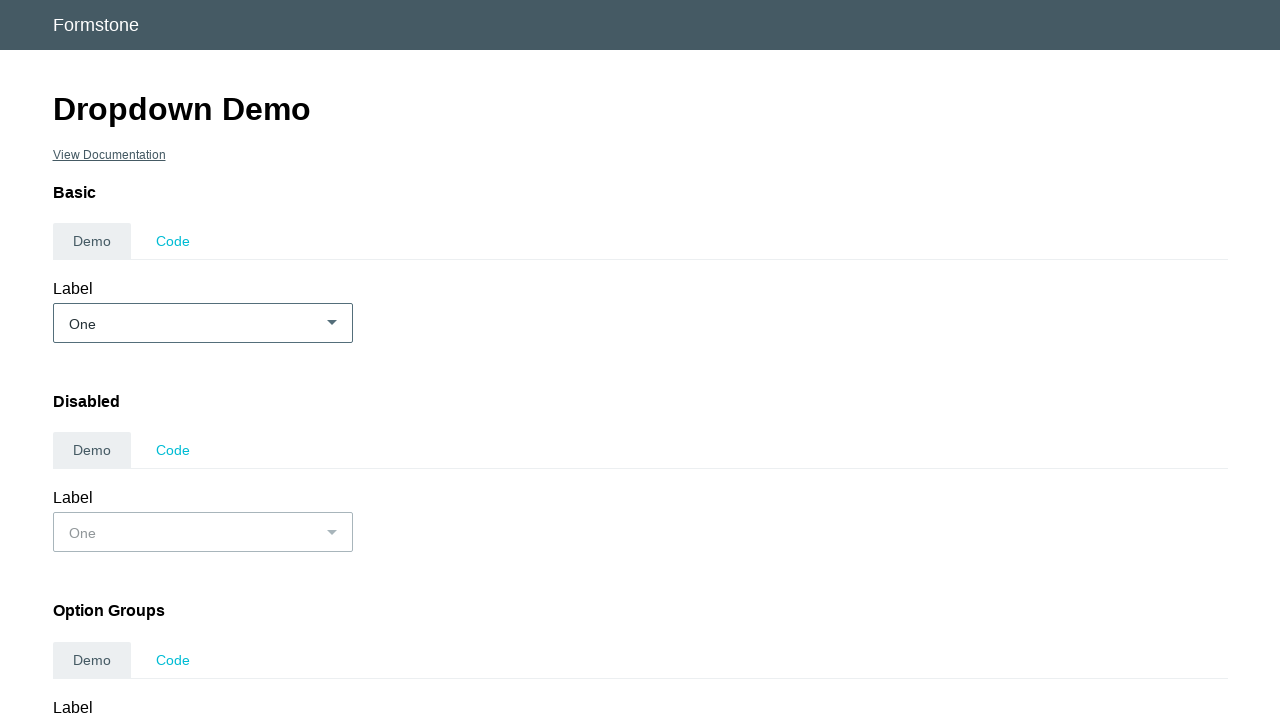

Navigated to Formstone dropdown demo page
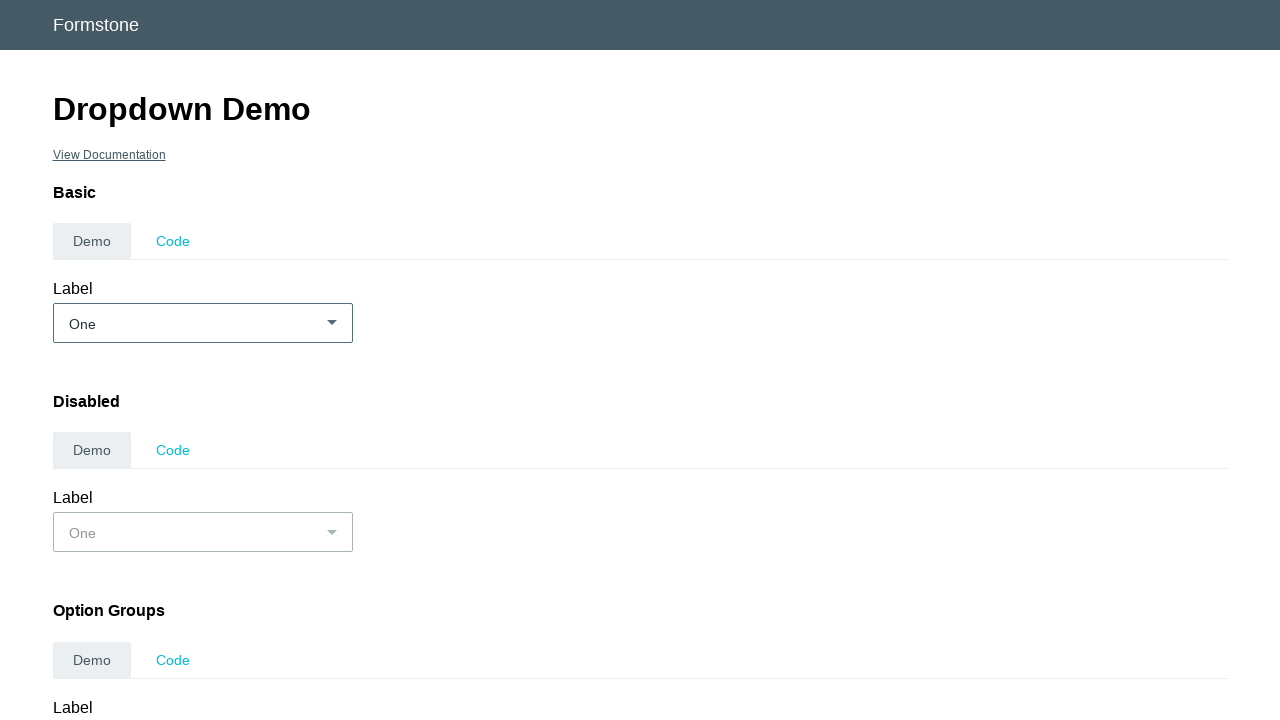

Selected option 'Two' from the basic dropdown on #demo_basic
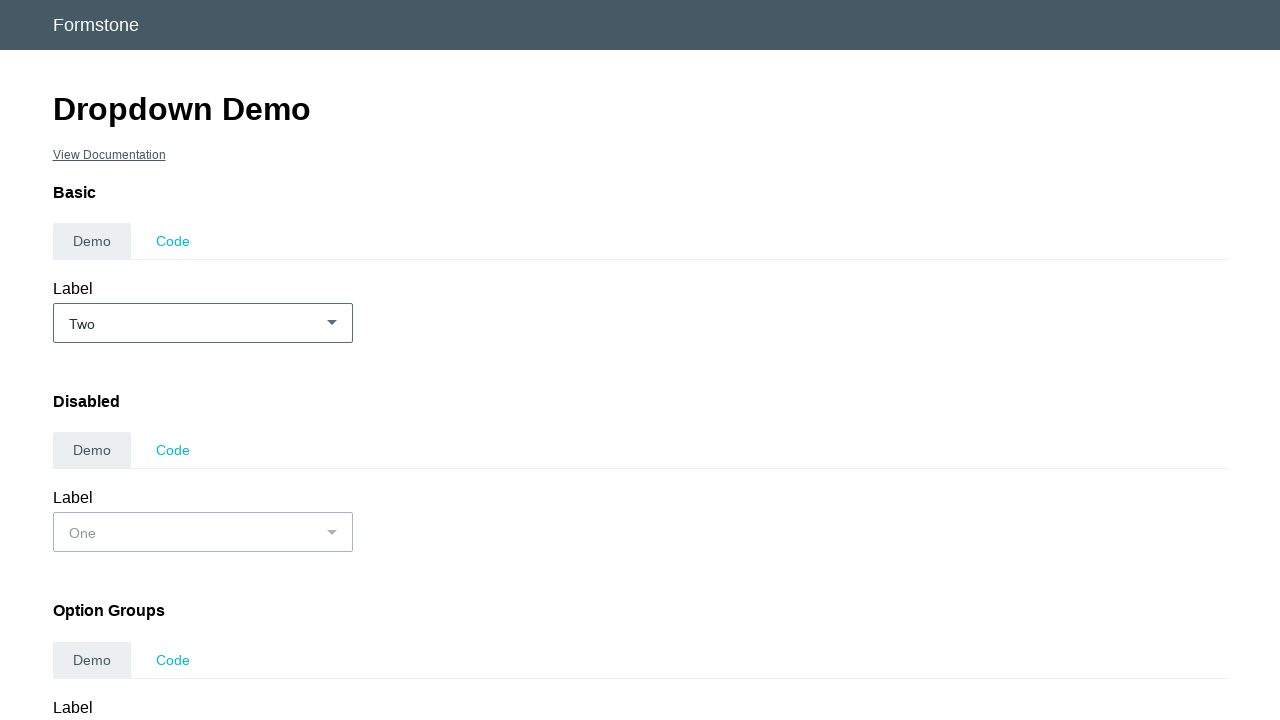

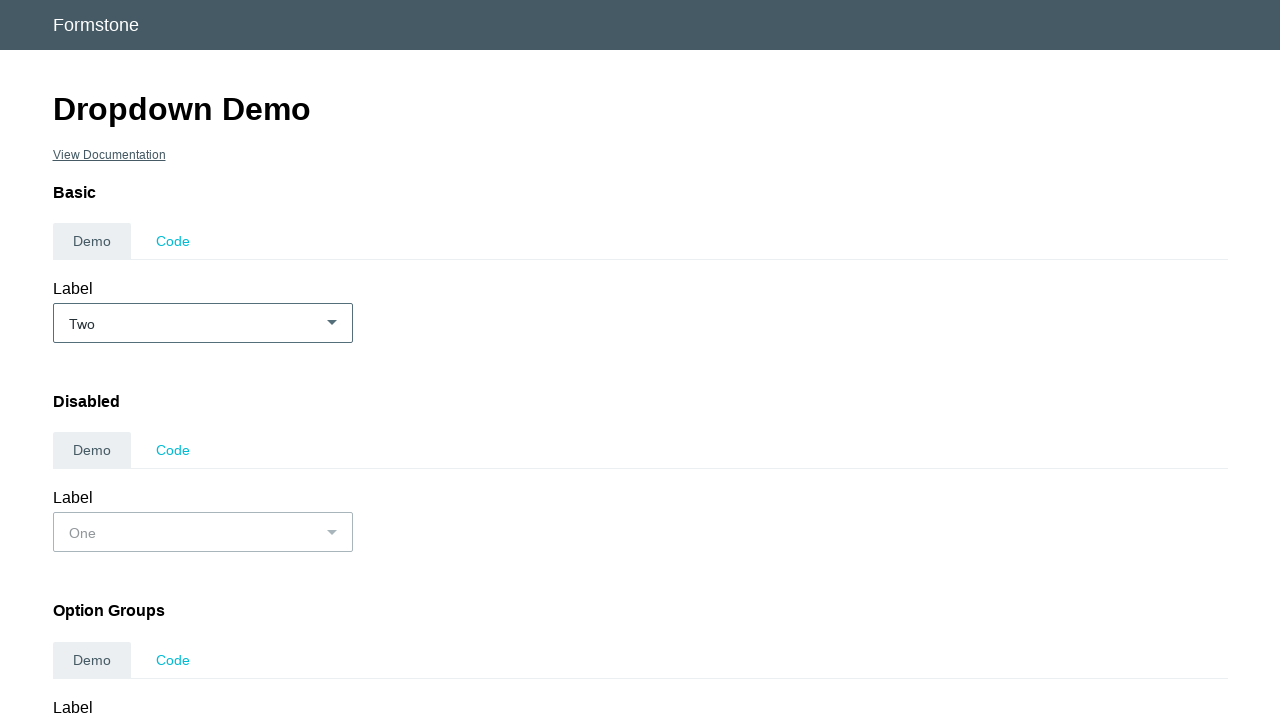